Tests the forgot password flow by clicking the forgot password link and entering an email address on the password recovery form

Starting URL: https://rahulshettyacademy.com/client

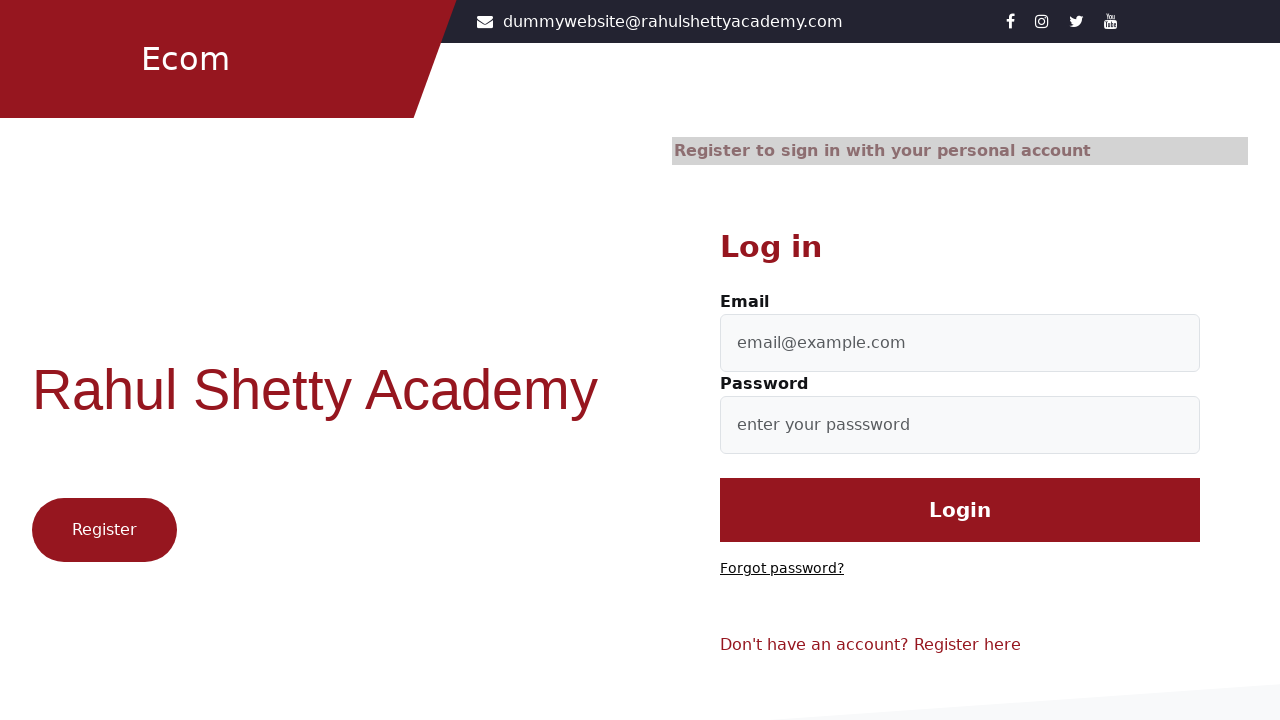

Clicked 'Forgot password?' link at (782, 569) on text=Forgot password?
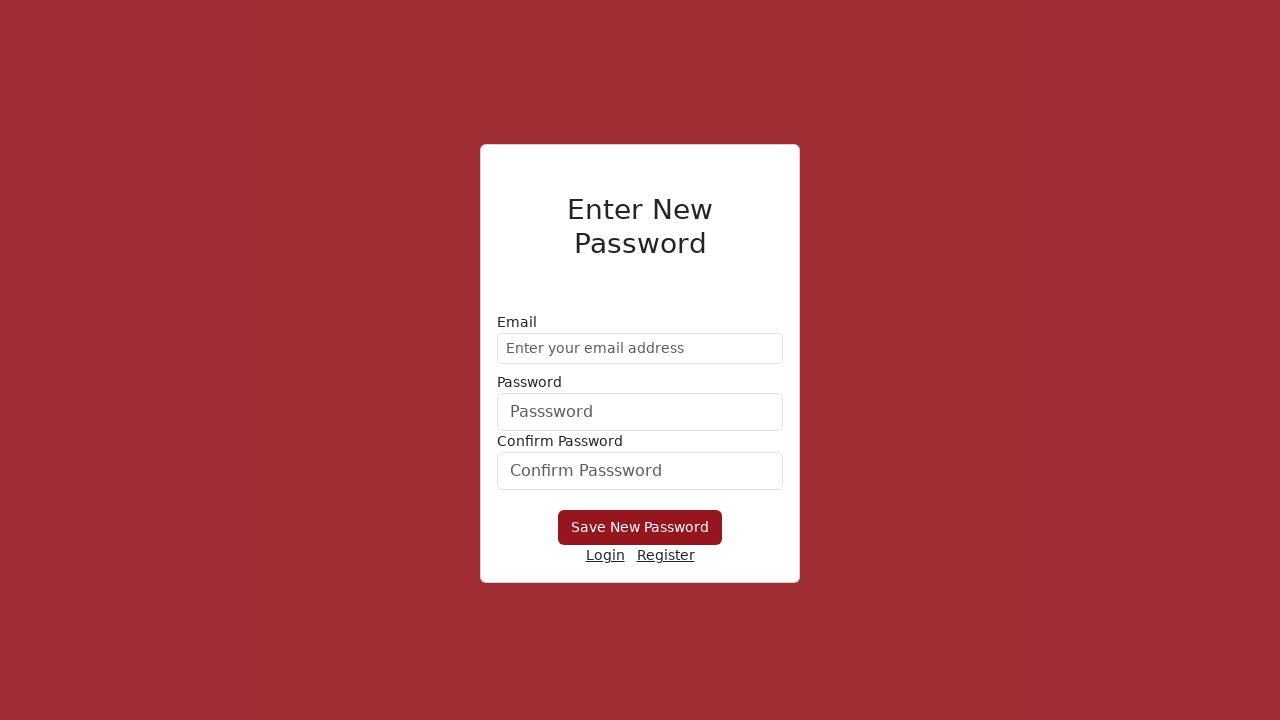

Entered email address 'demo@gmail.com' in password recovery form on //form/div[1]/input
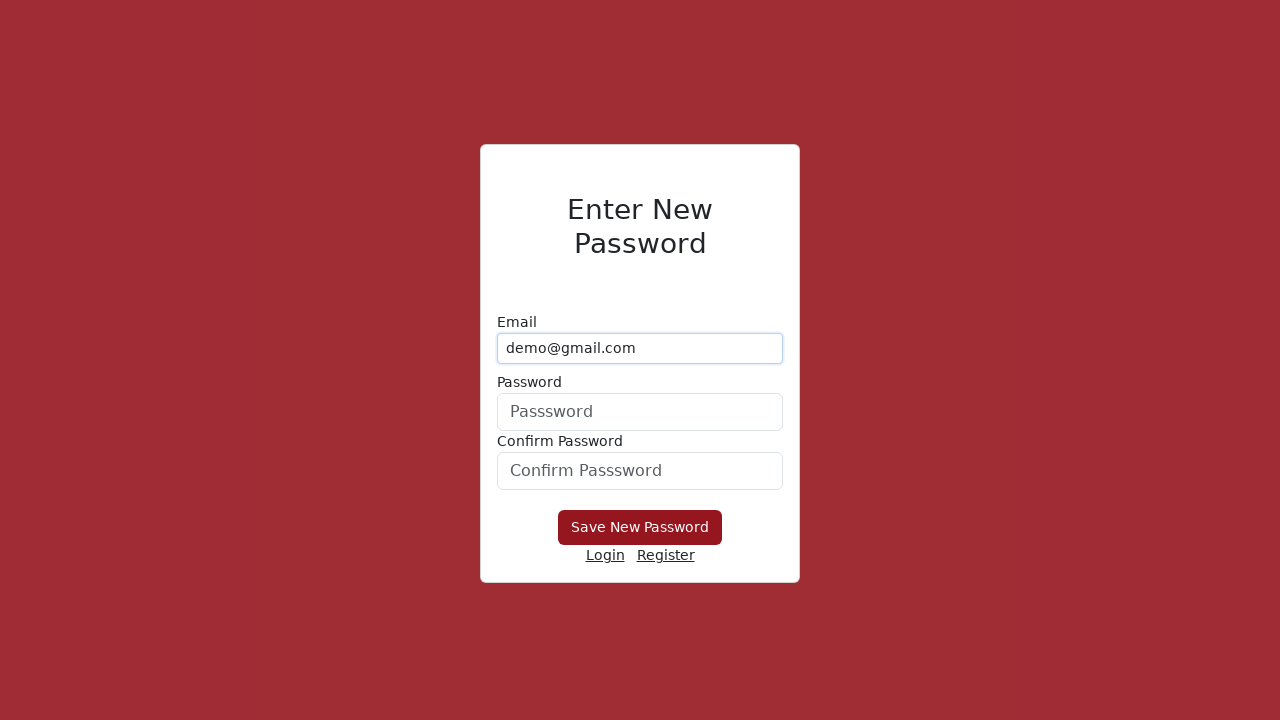

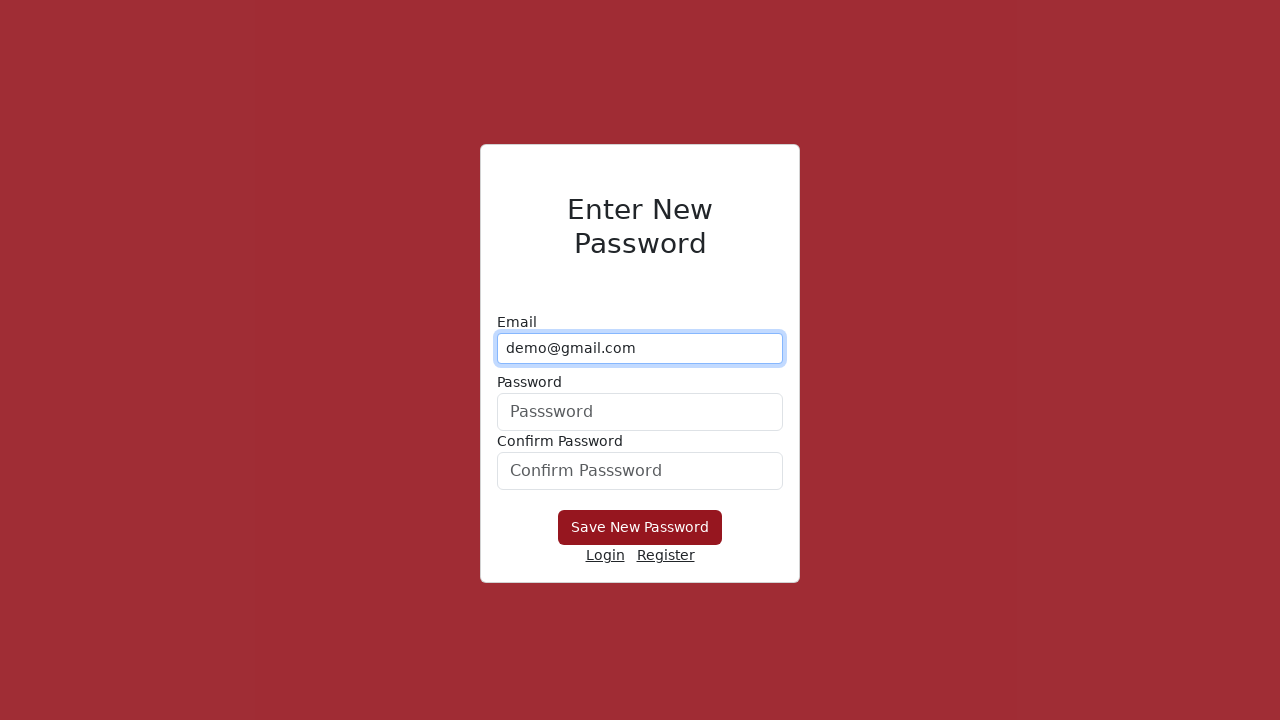